Tests adding a new person to the list by clicking the add button, filling in name and job fields, and verifying the person appears in the list

Starting URL: https://kristinek.github.io/site/tasks/list_of_people_with_jobs

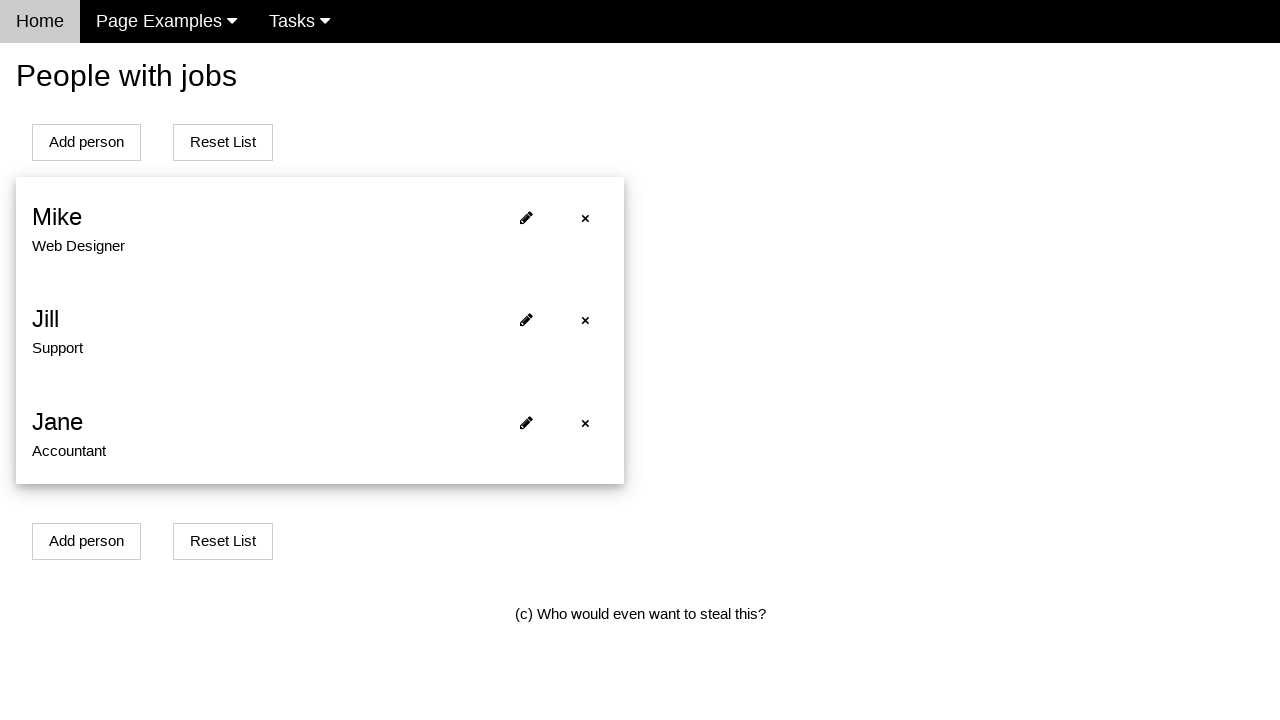

Waited for 'Add a new person' button to load
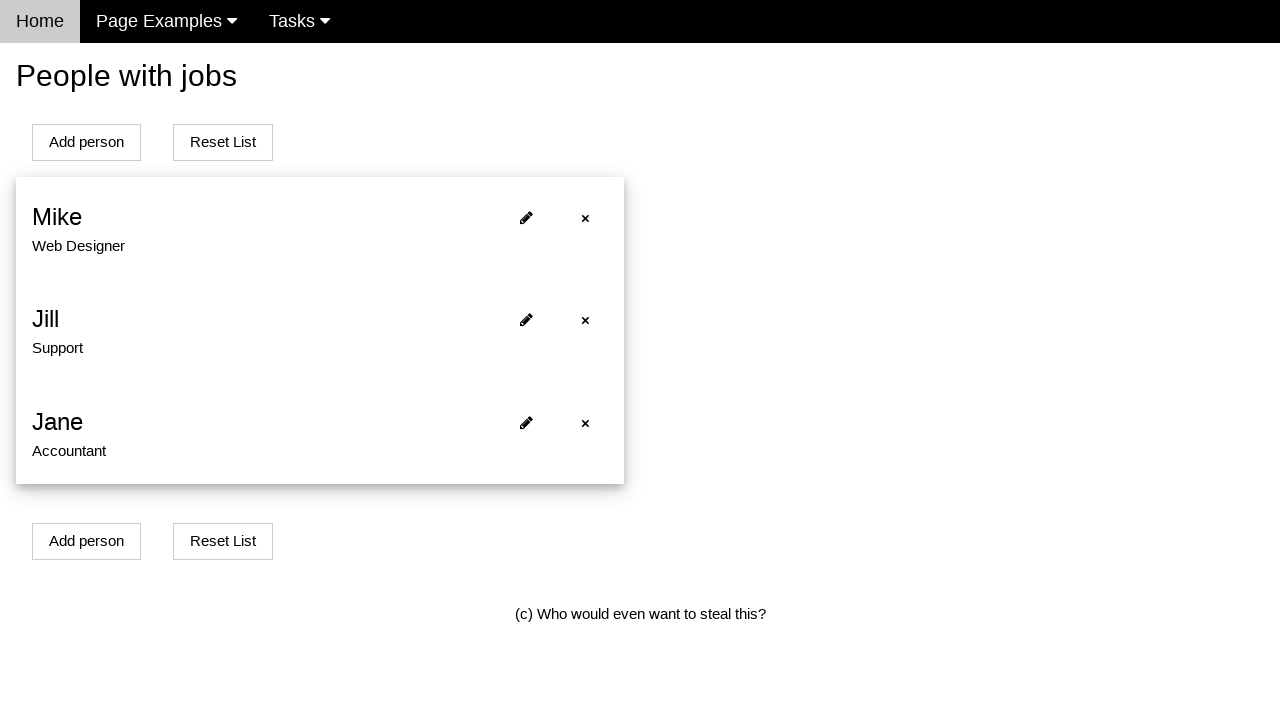

Clicked 'Add a new person' button at (86, 142) on #addPersonBtn
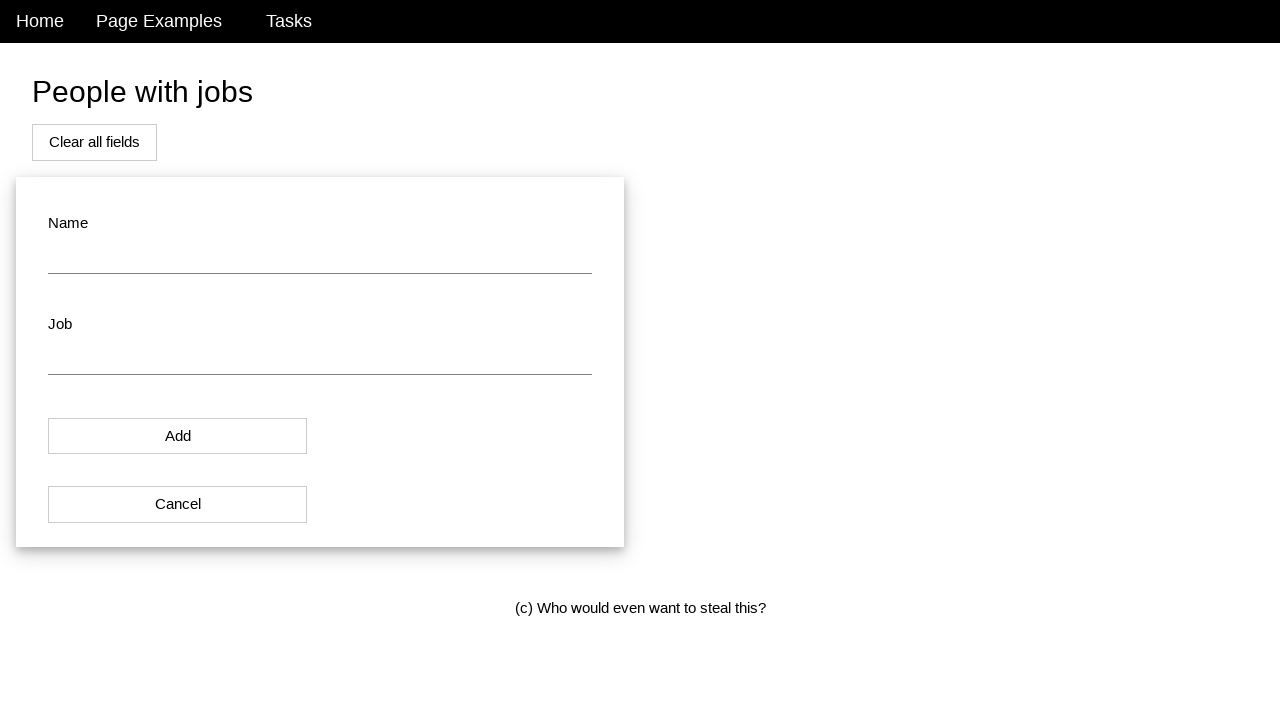

Modal dialog appeared with form fields
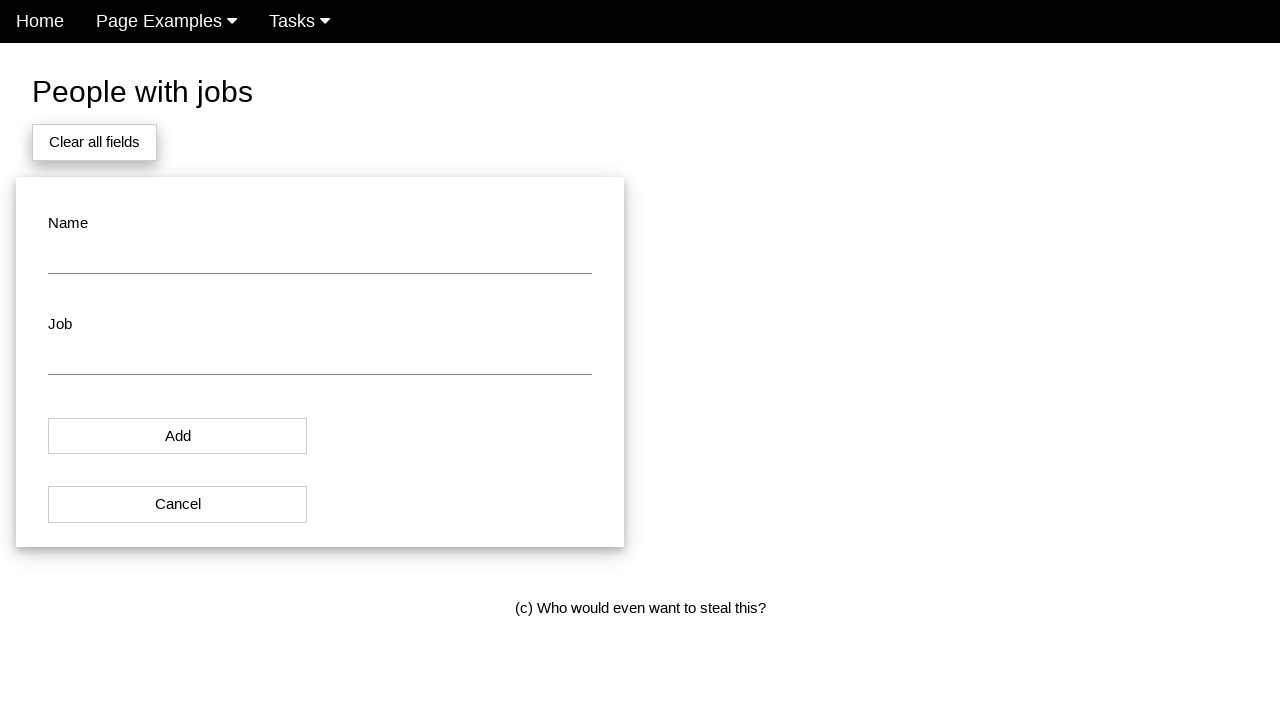

Filled name field with 'Bob' on #name
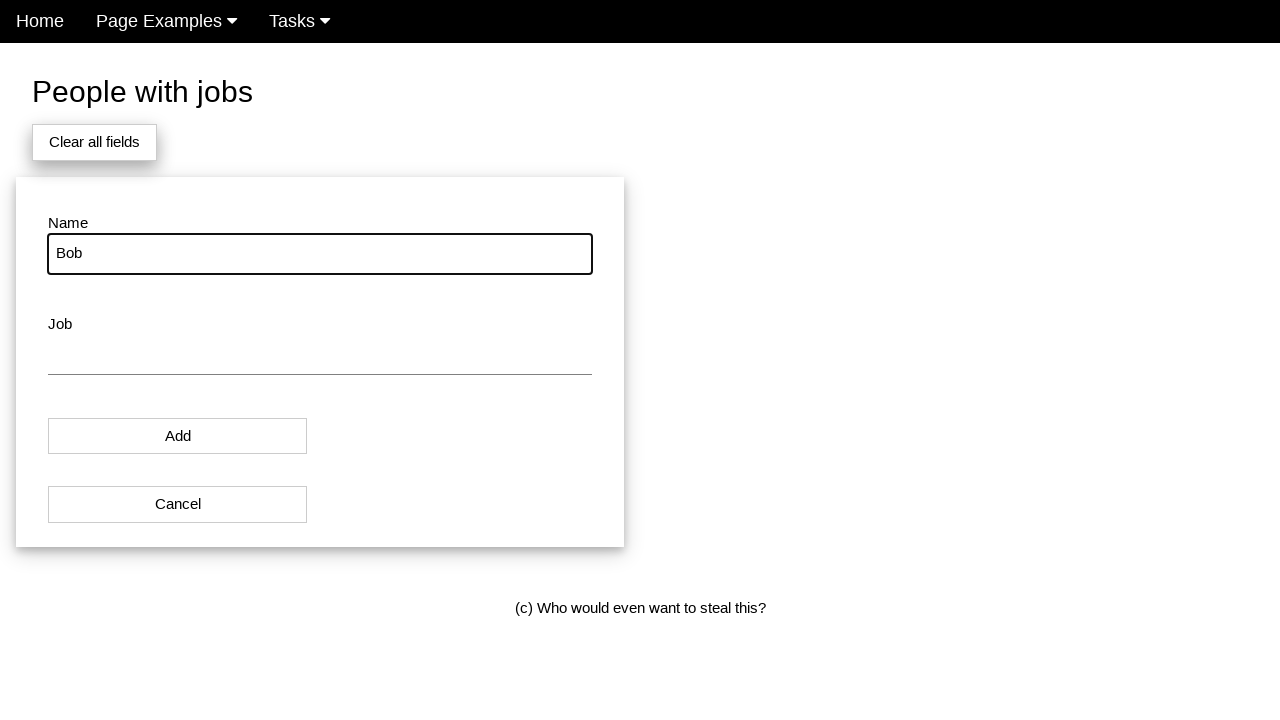

Filled job field with 'Developer' on #job
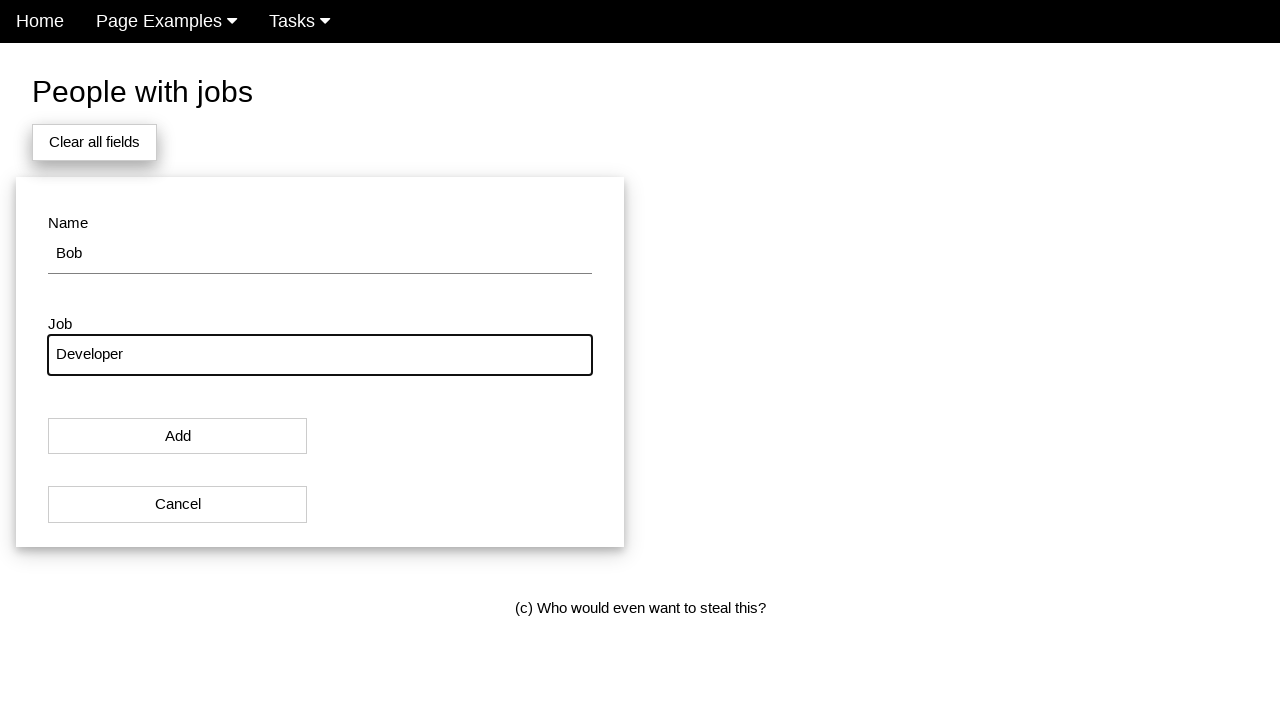

Clicked Add button to submit the form at (178, 436) on #modal_button
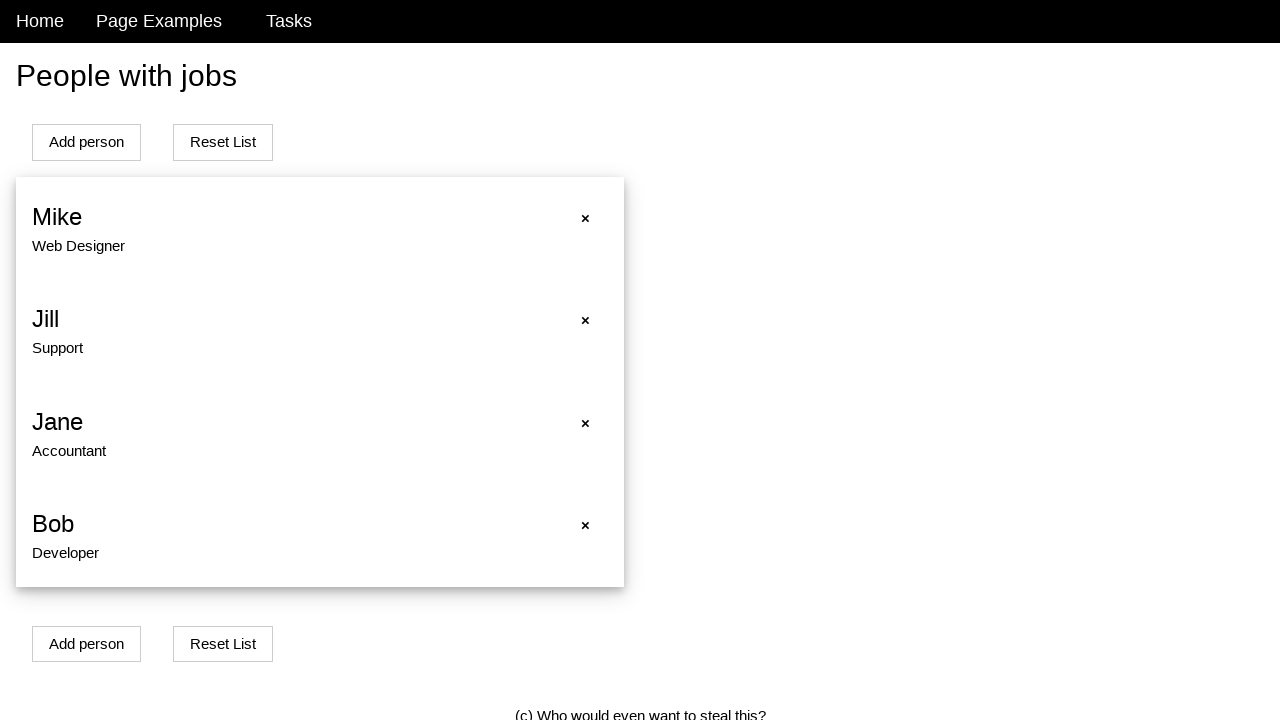

New person 'Bob' appeared in the list
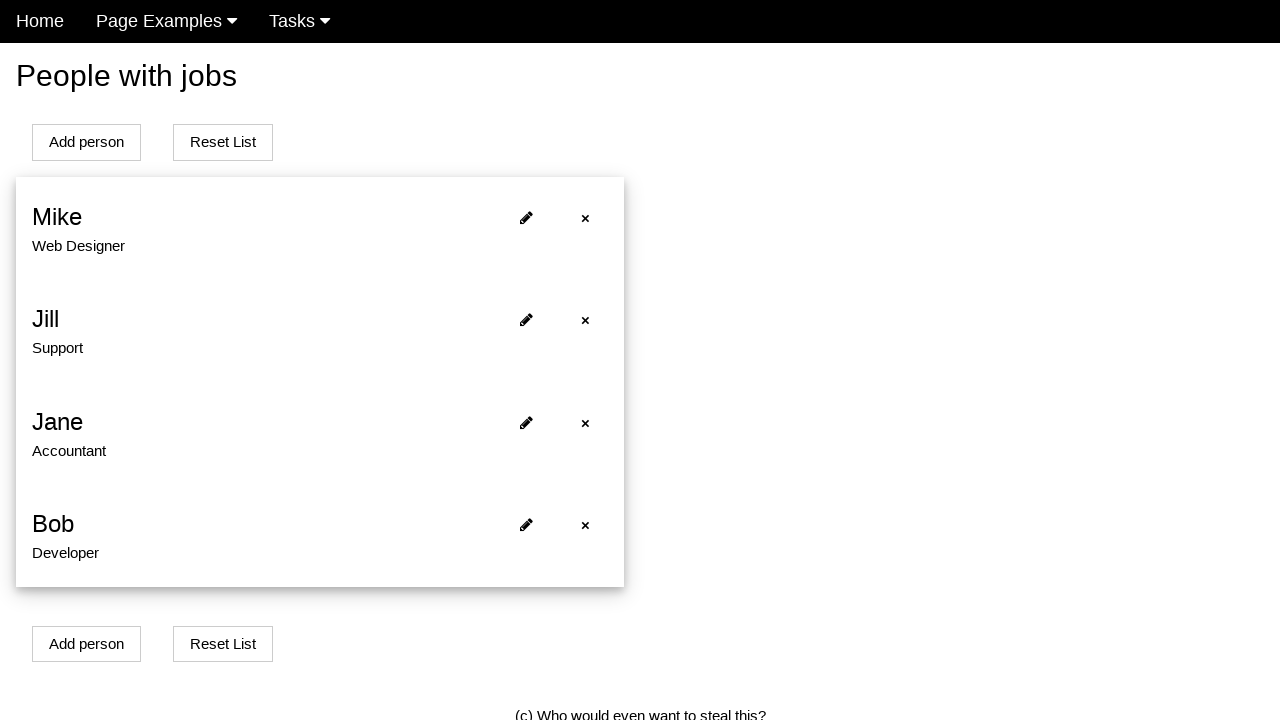

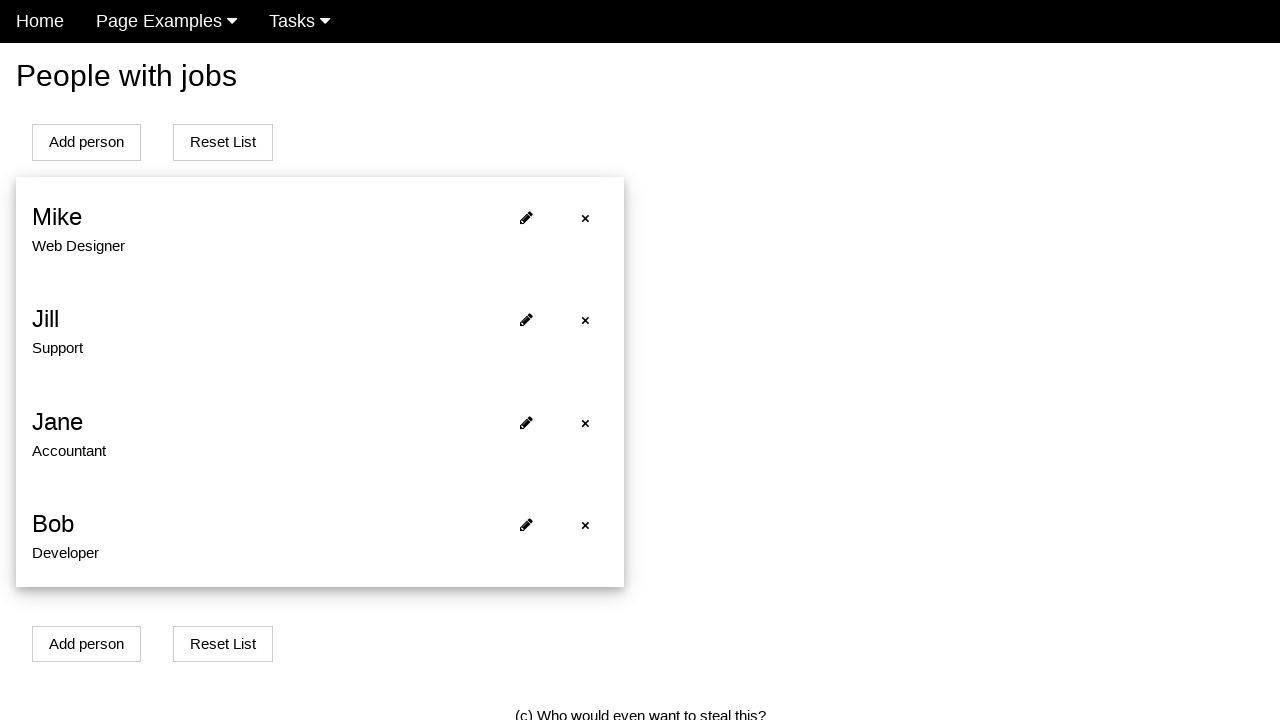